Tests e-commerce workflow on a demo site including login with test credentials, adding items to cart, removing items, and completing checkout process

Starting URL: https://www.saucedemo.com/

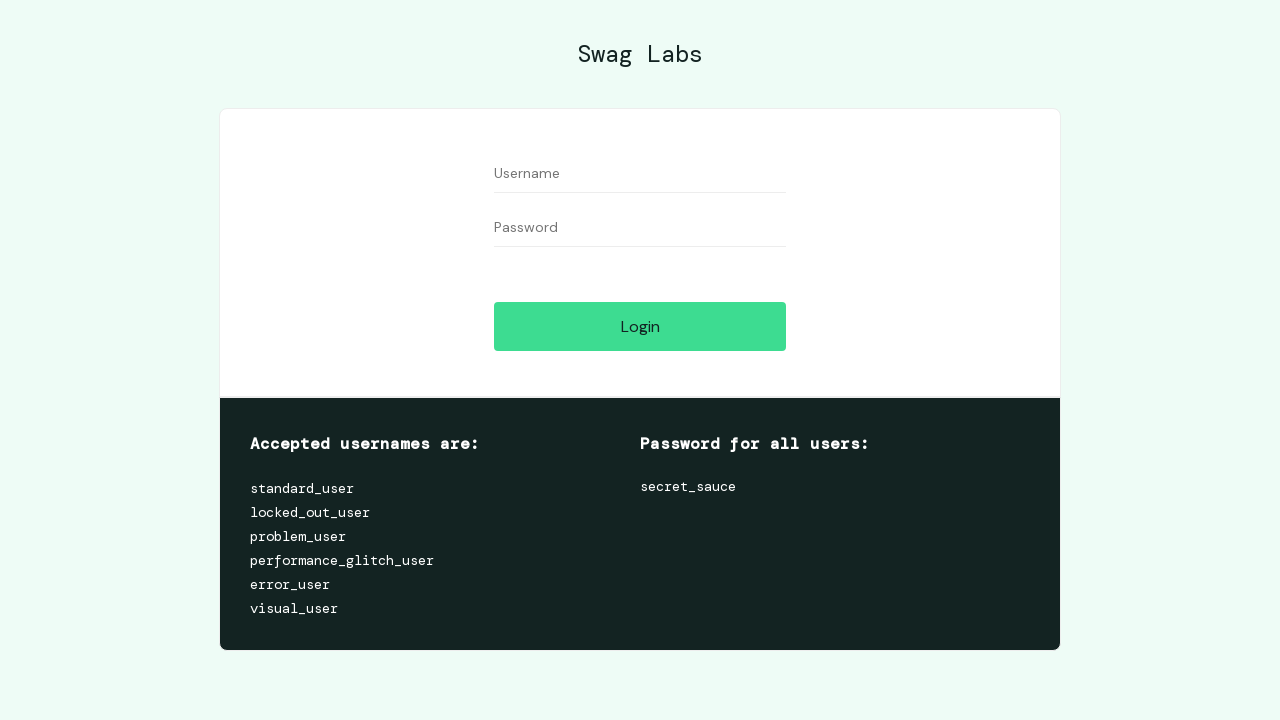

Filled username field with 'standard_user' on #user-name
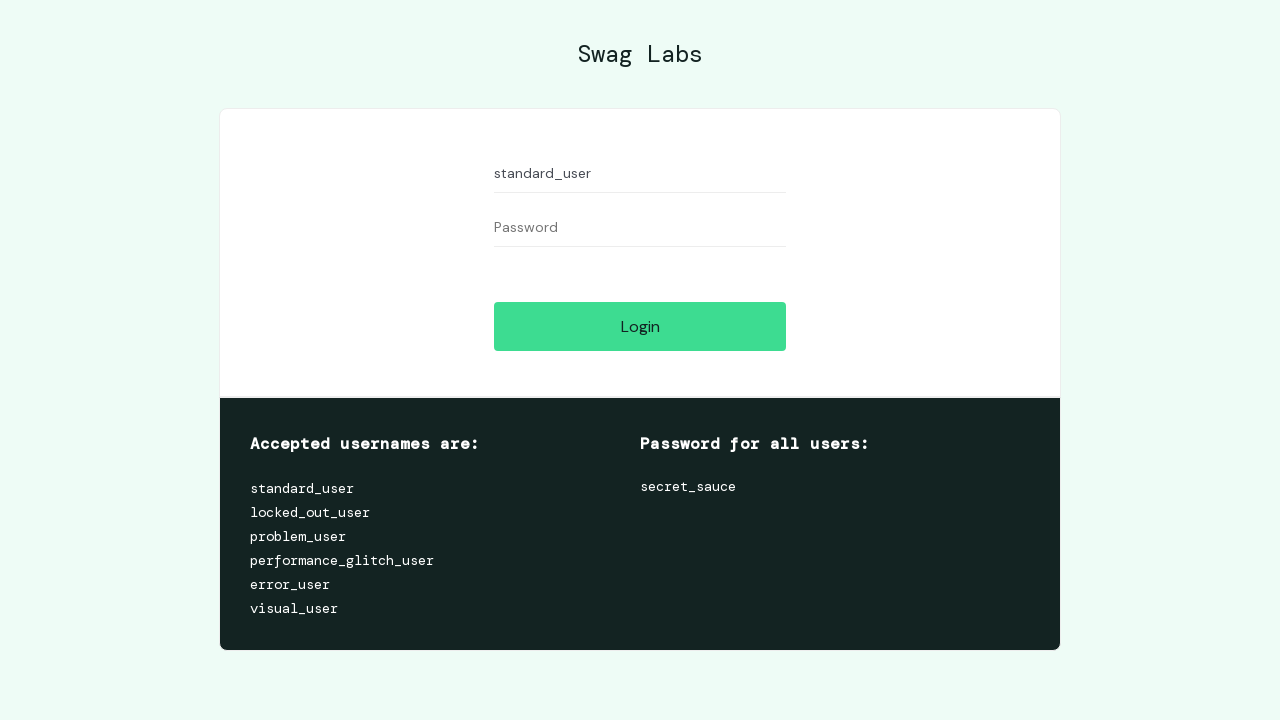

Filled password field with 'secret_sauce' on #password
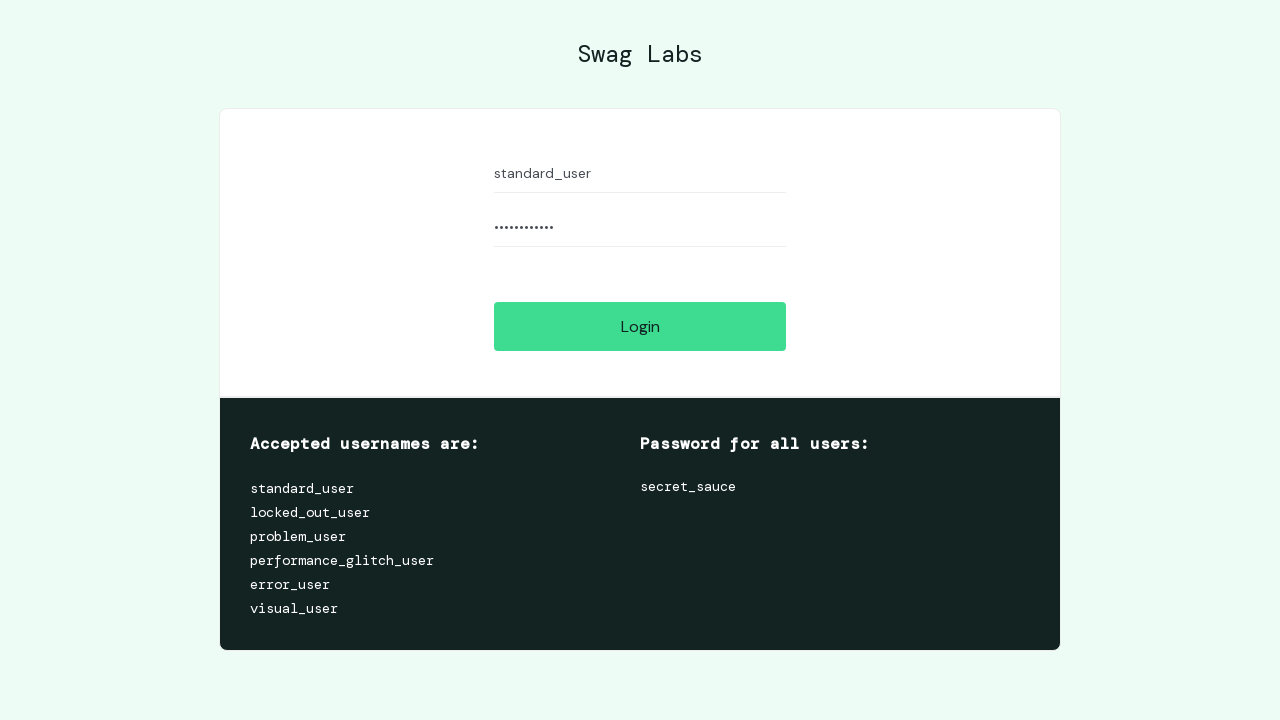

Clicked login button to authenticate at (640, 326) on #login-button
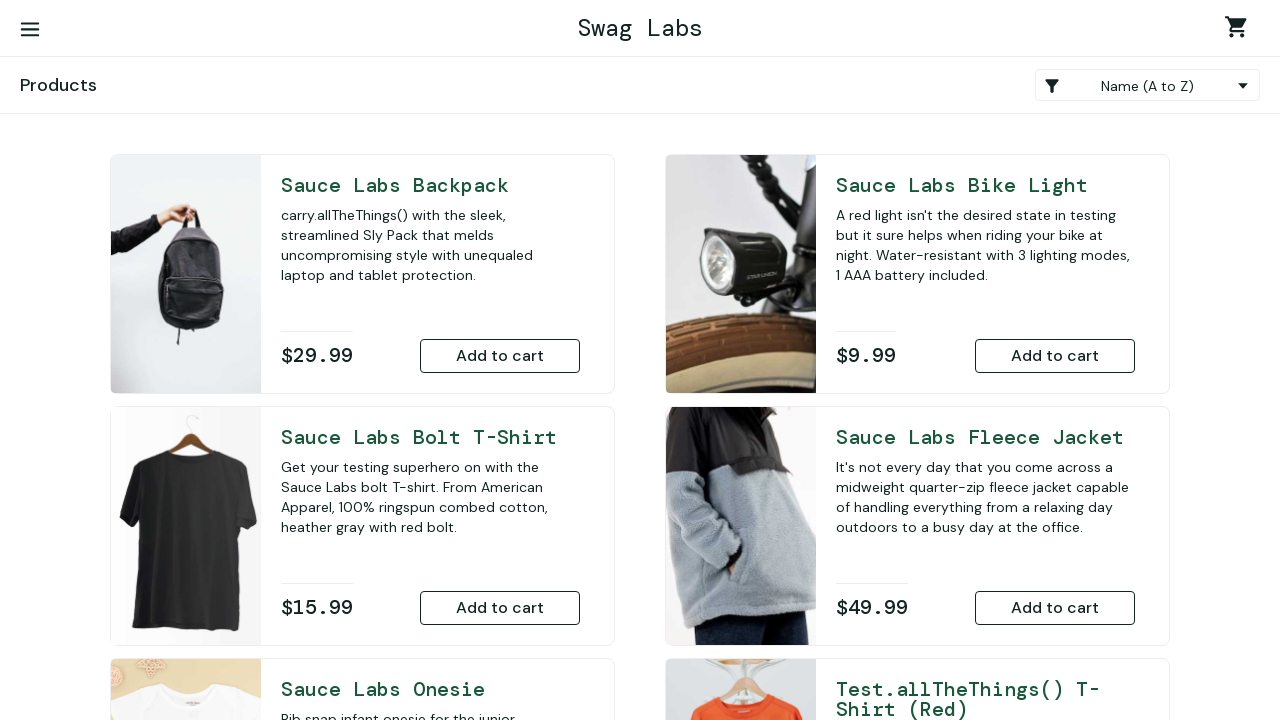

Scrolled down 600px to view products
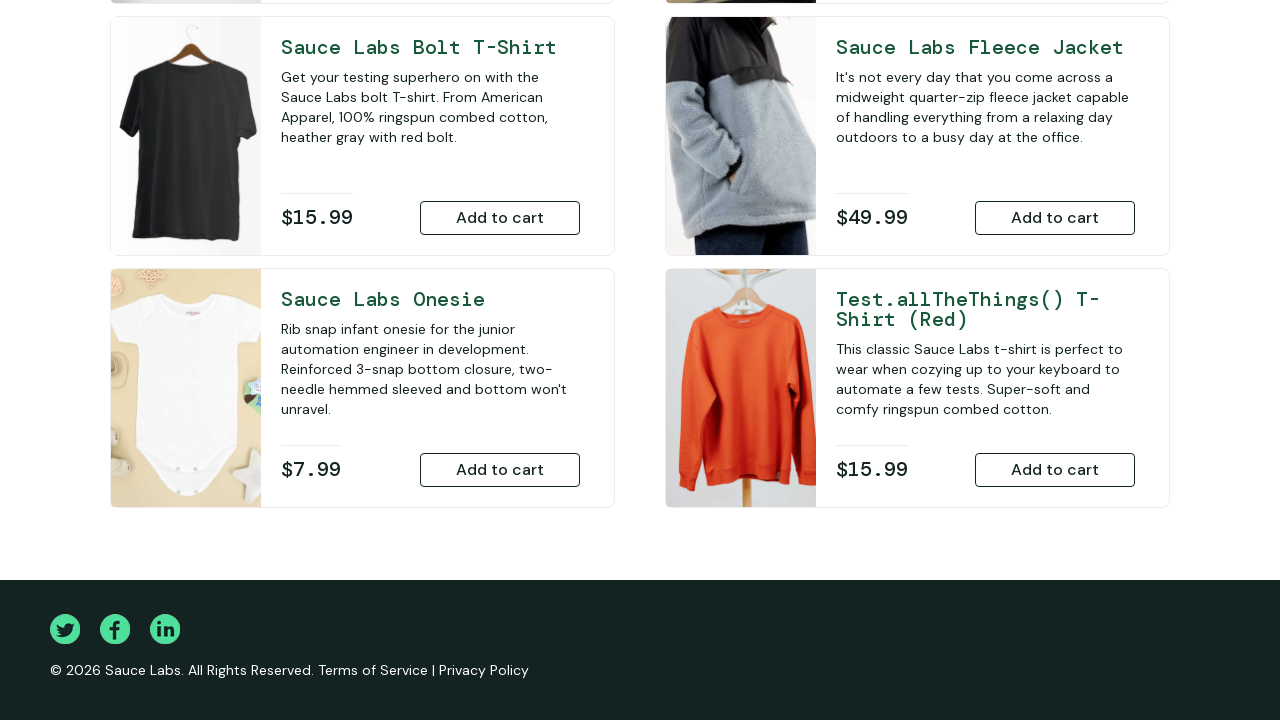

Clicked 'Add to Cart' button for red t-shirt at (1055, 470) on #add-to-cart-test\.allthethings\(\)-t-shirt-\(red\)
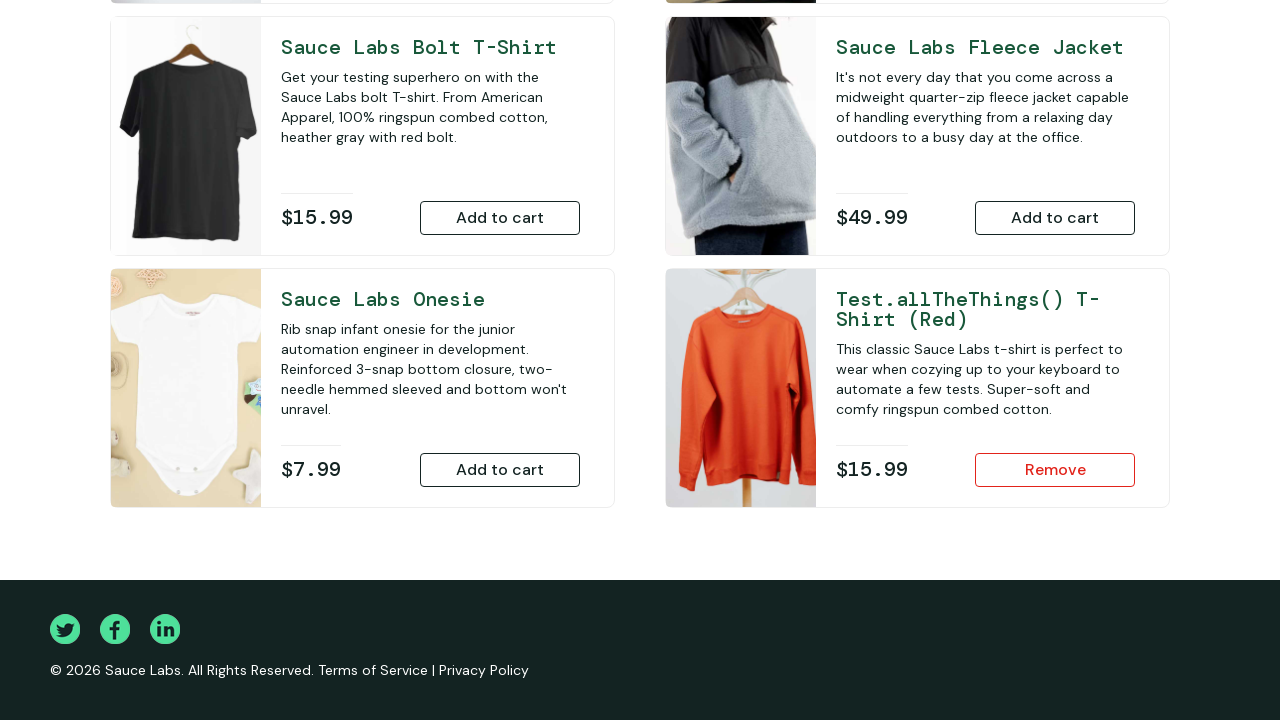

Waited 2 seconds for item to be added to cart
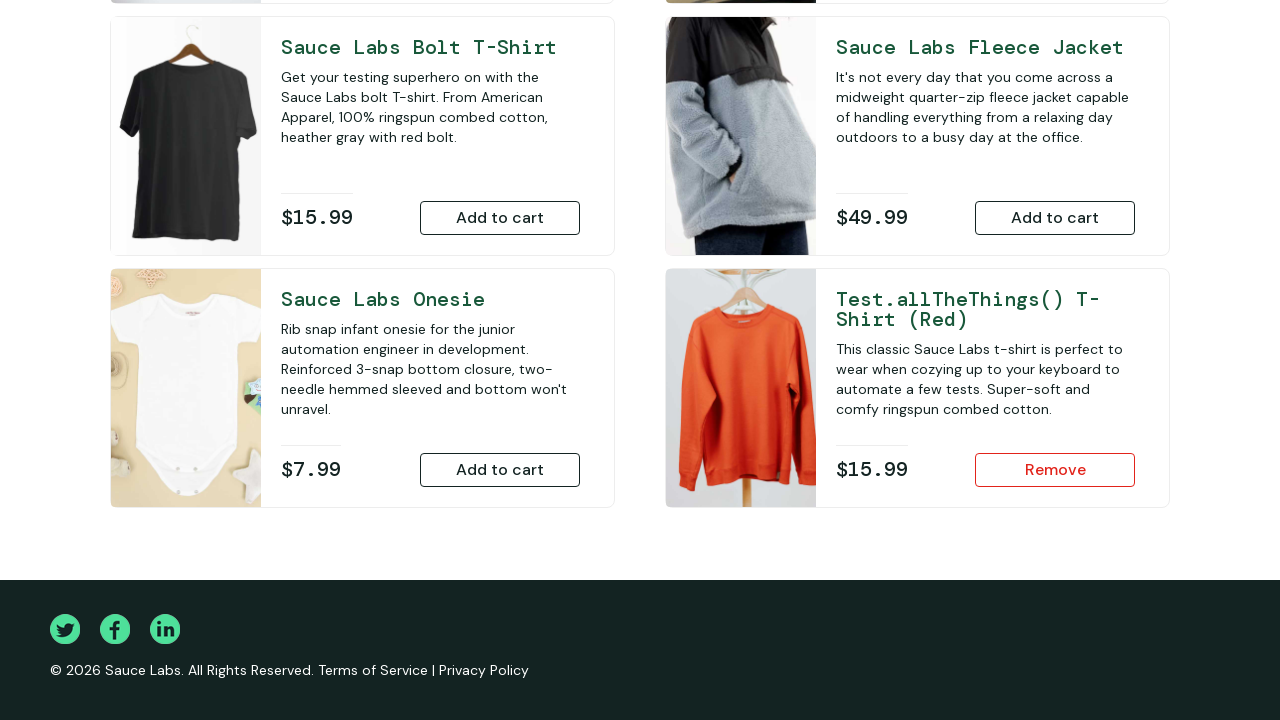

Clicked 'Remove' button for red t-shirt from cart at (1055, 470) on #remove-test\.allthethings\(\)-t-shirt-\(red\)
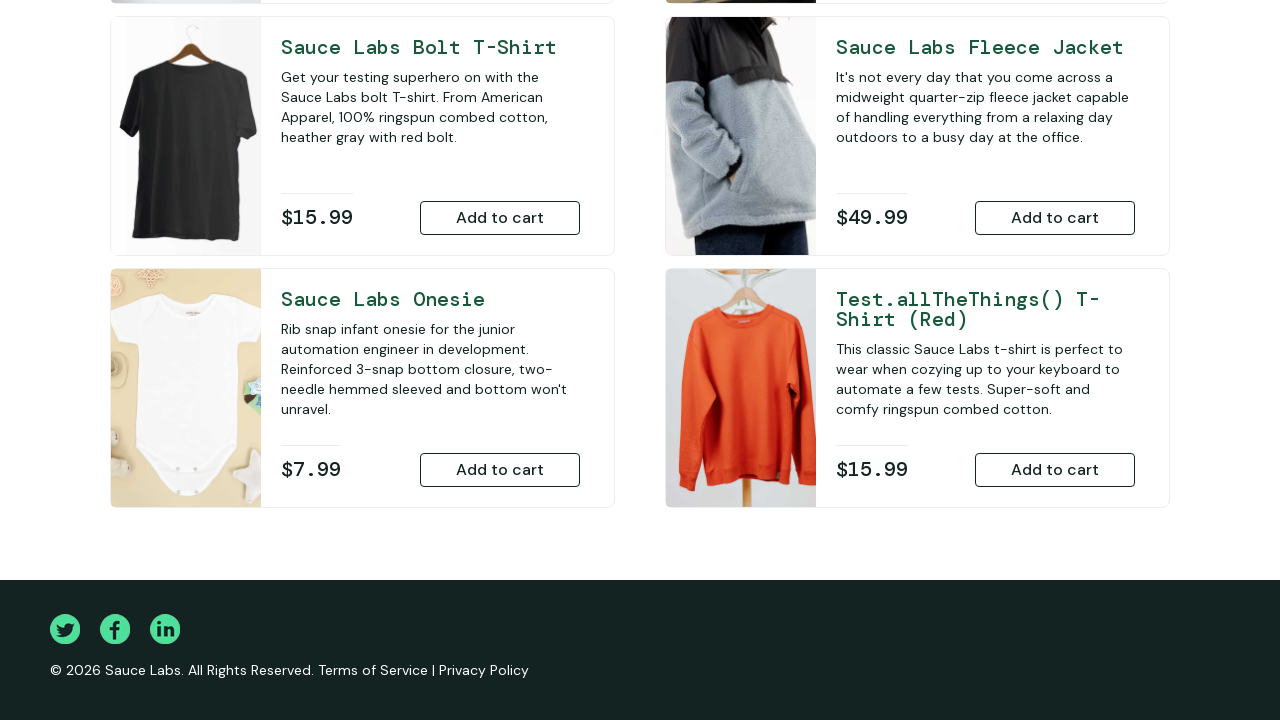

Waited 2 seconds for item to be removed from cart
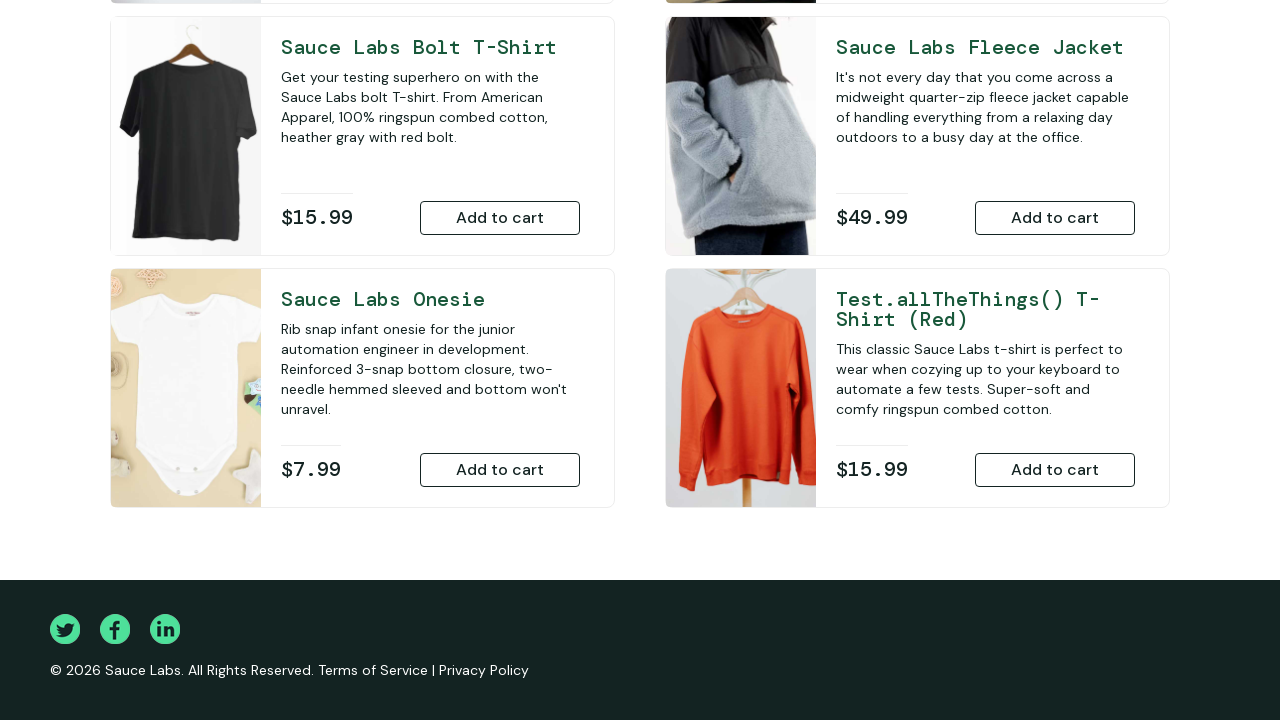

Scrolled up 800px back to top of product list
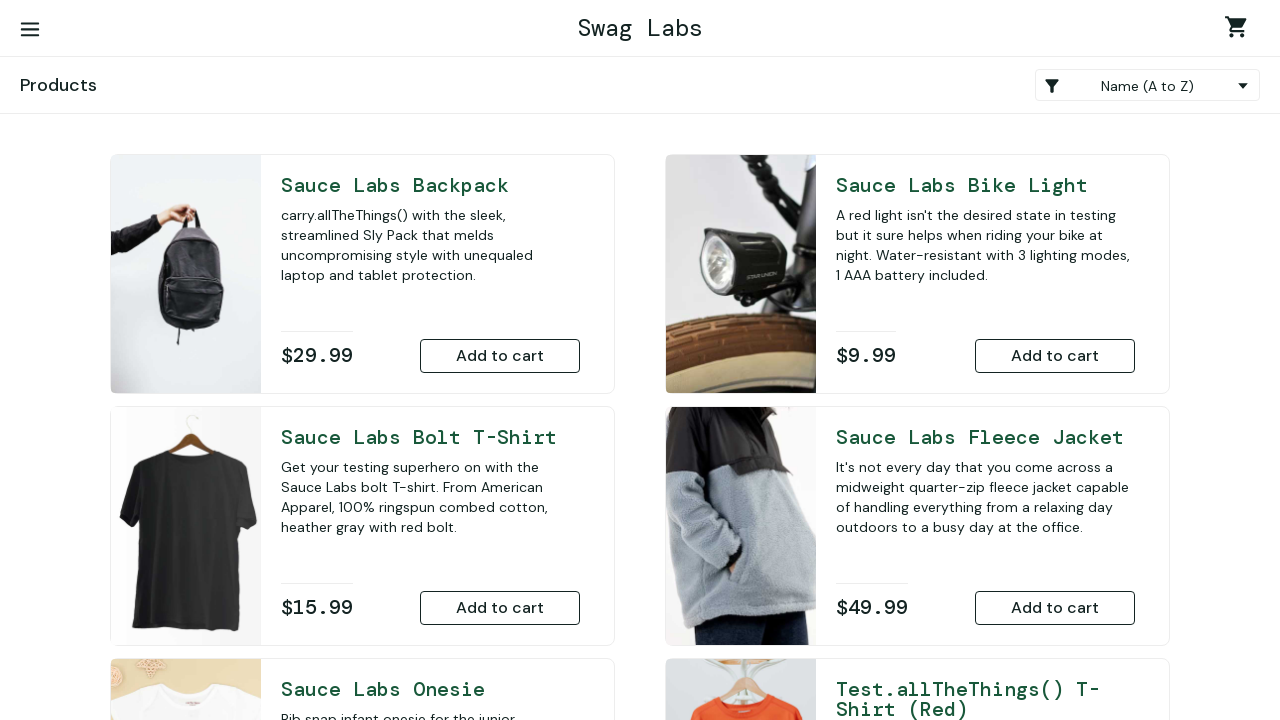

Clicked 'Add to Cart' button again for red t-shirt at (1055, 470) on #add-to-cart-test\.allthethings\(\)-t-shirt-\(red\)
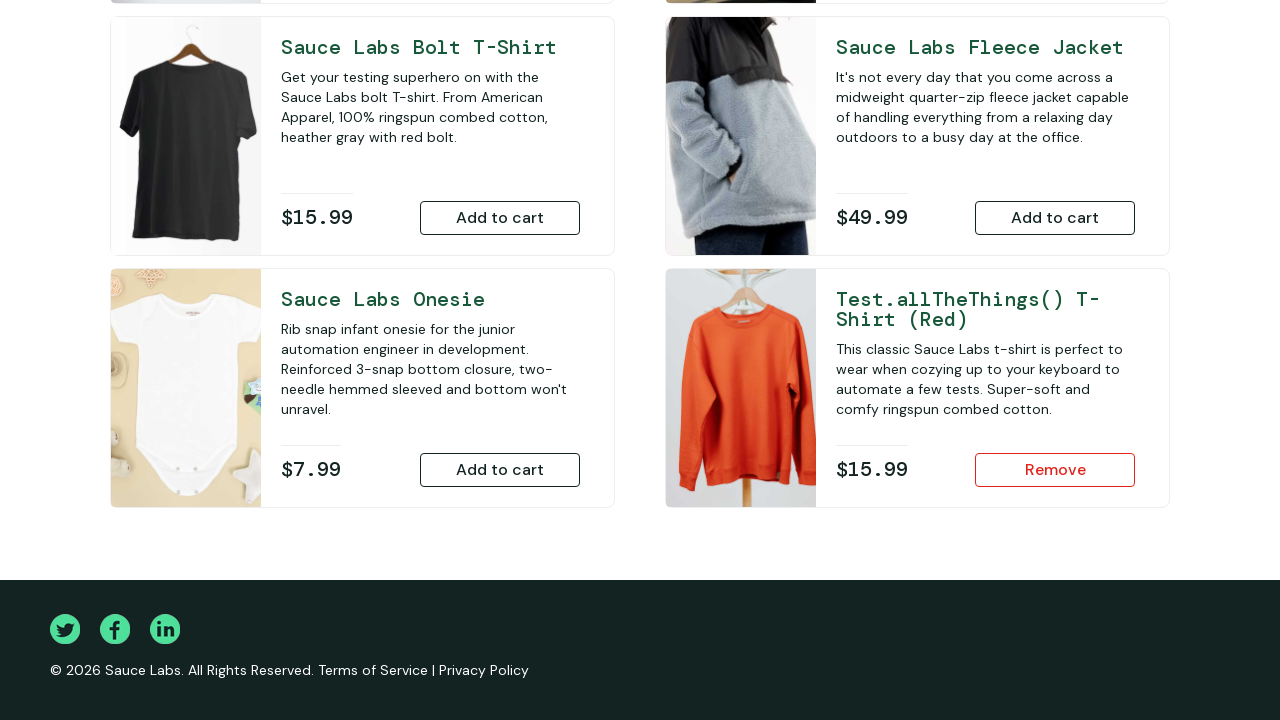

Waited 2 seconds for item to be added to cart again
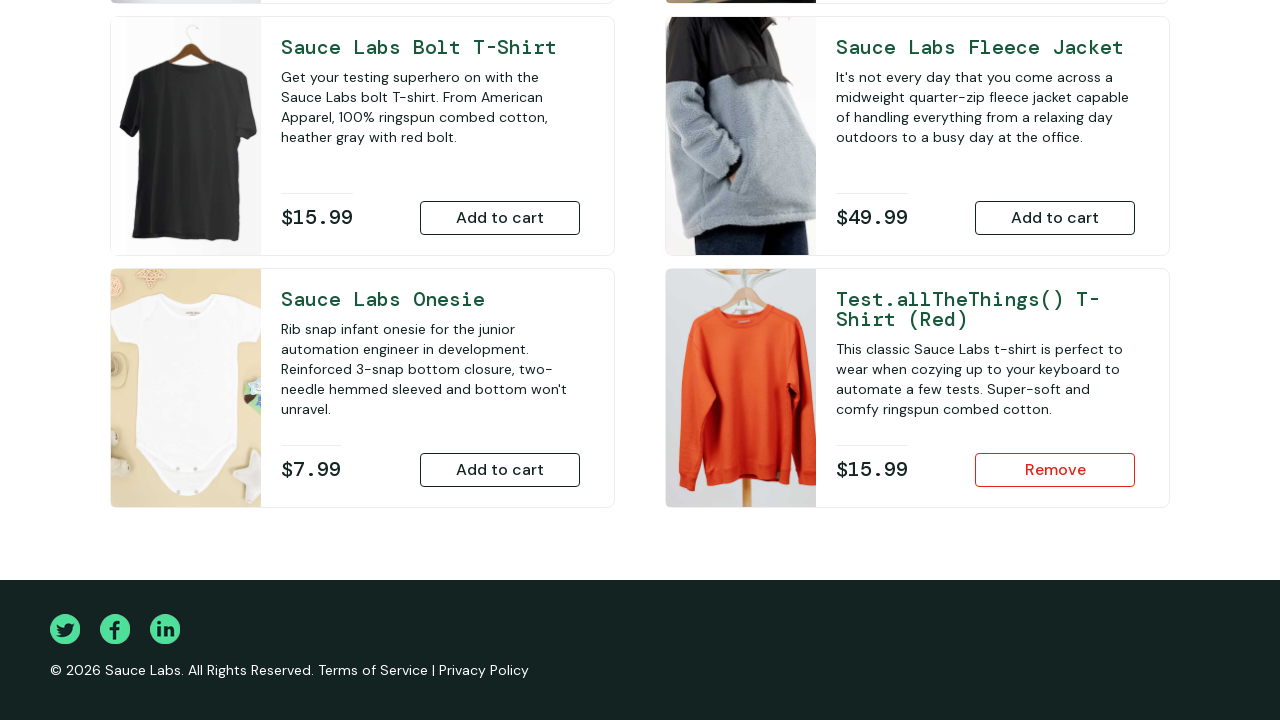

Clicked shopping cart link to view cart at (1240, 30) on a.shopping_cart_link
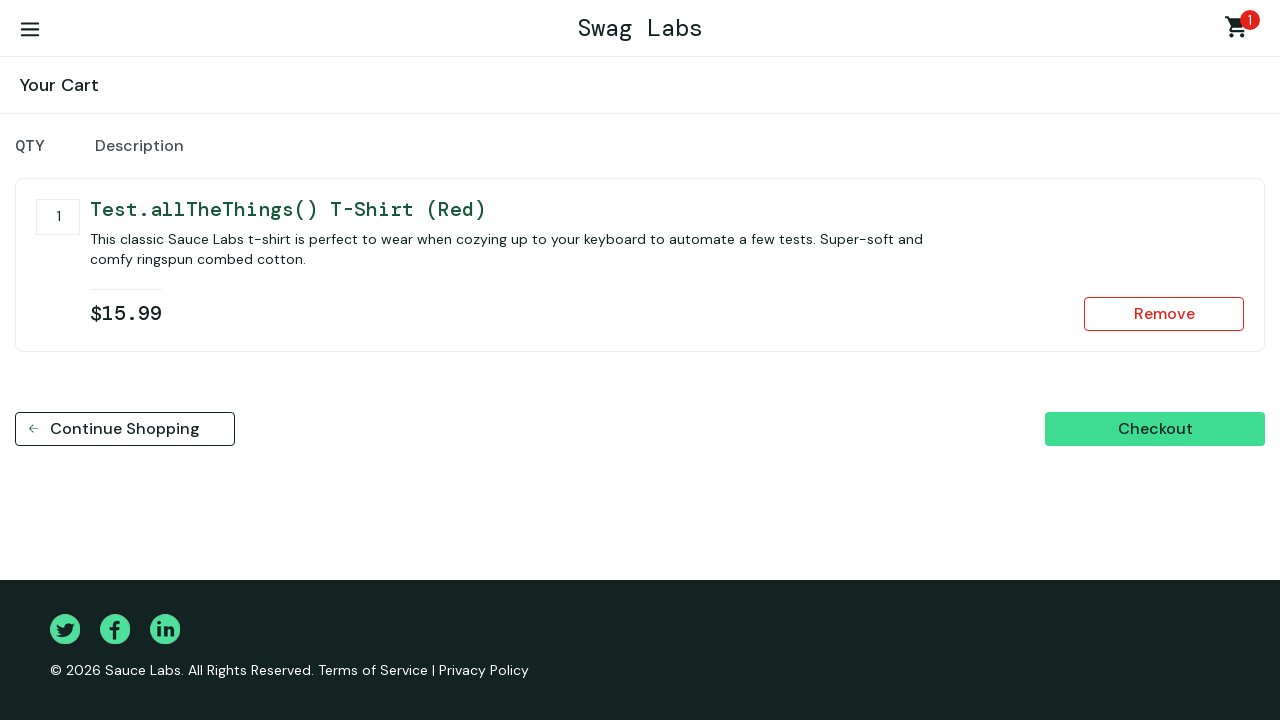

Clicked checkout button to proceed with purchase at (1155, 429) on #checkout
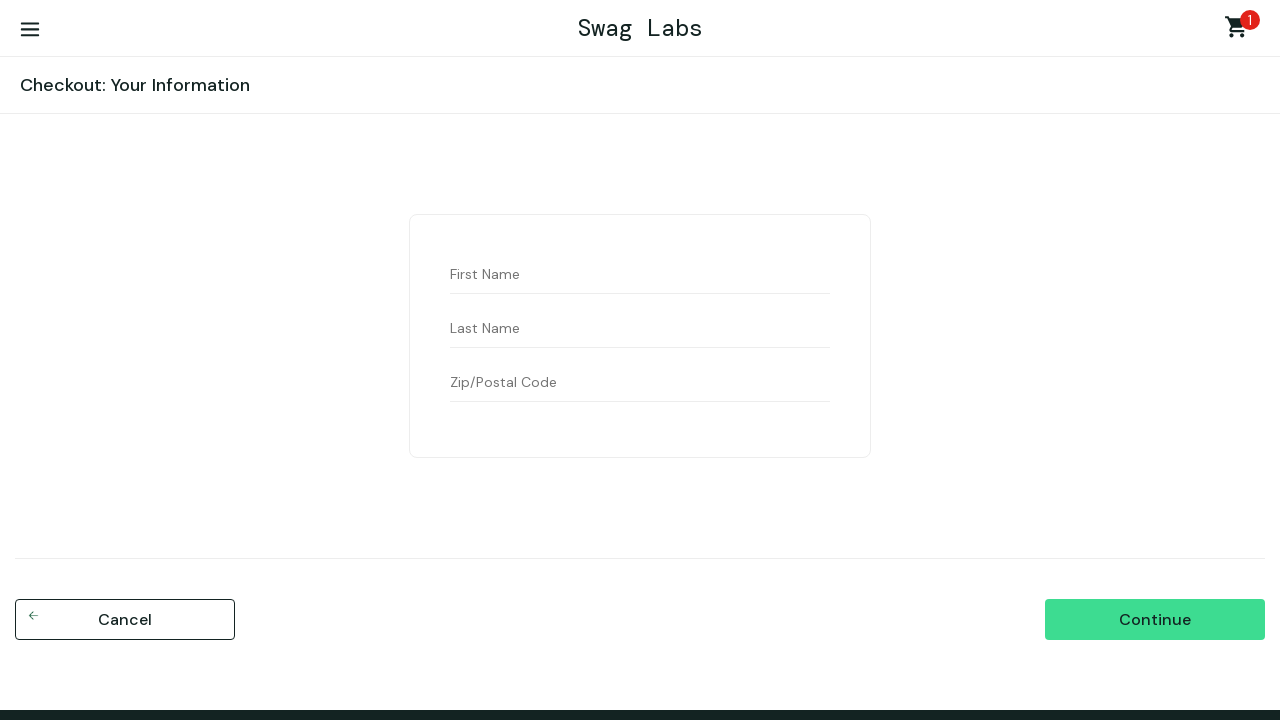

Filled first name field with 'Standard' on #first-name
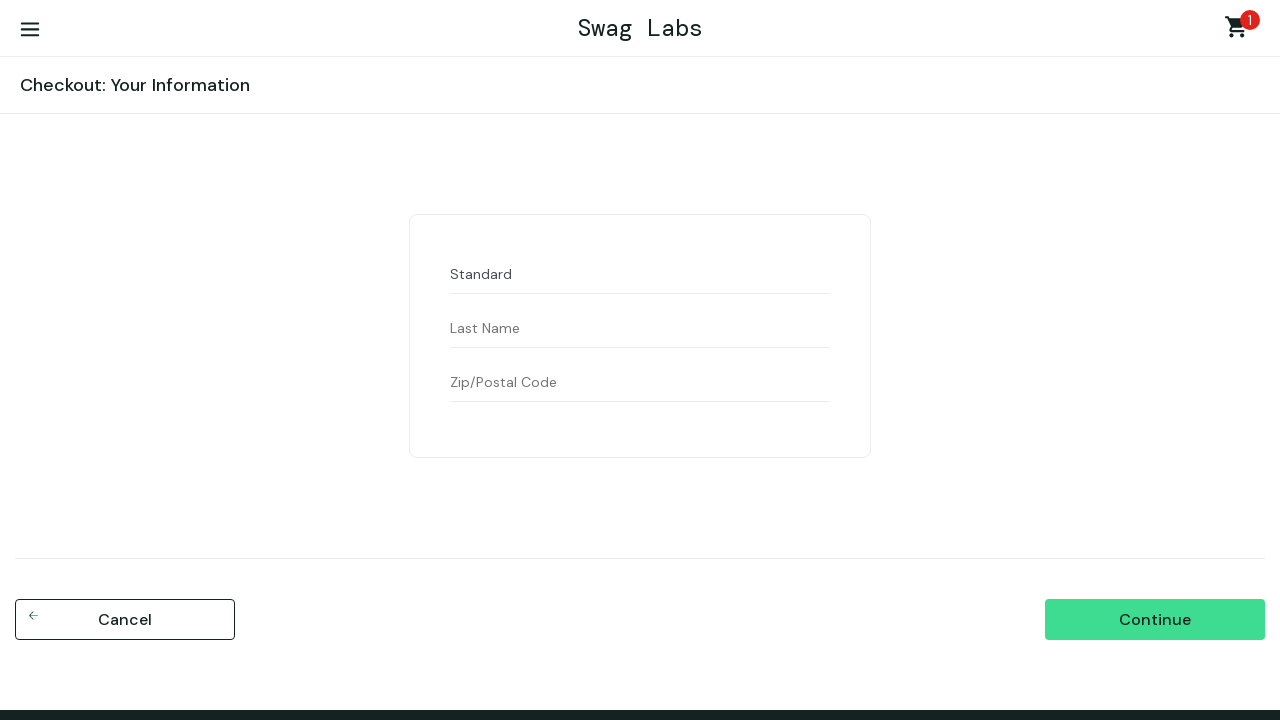

Filled last name field with 'User' on #last-name
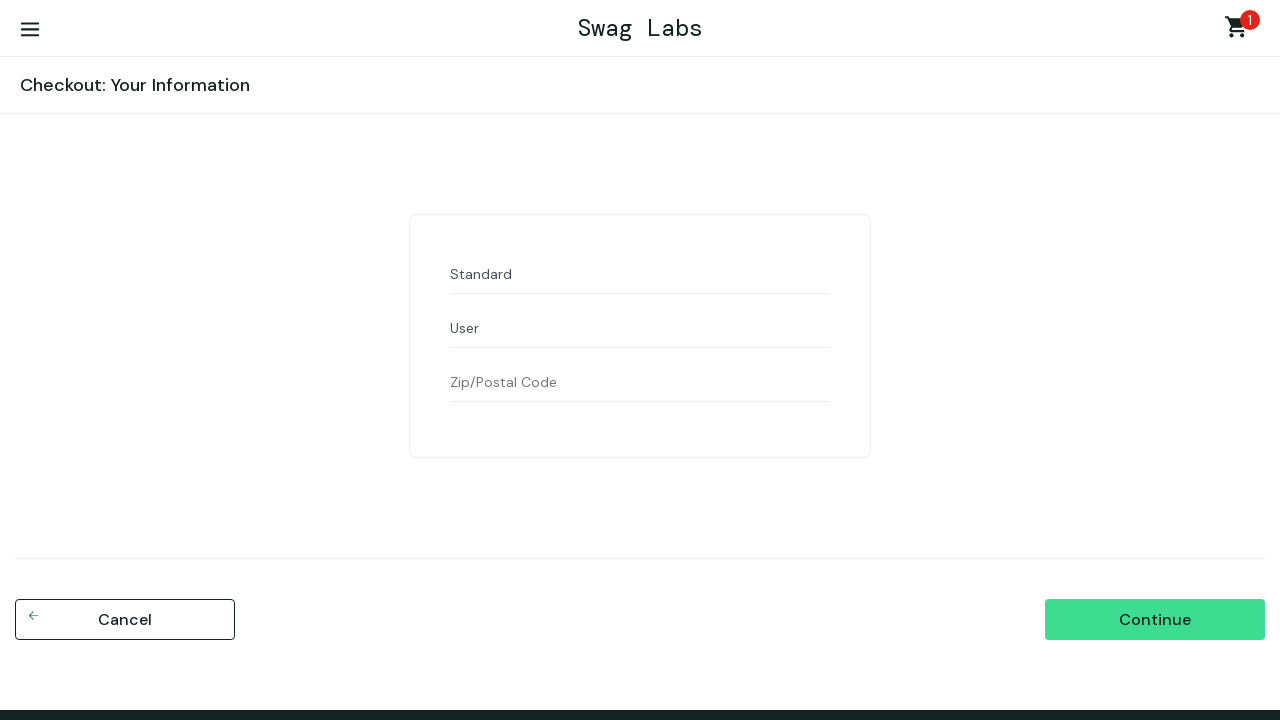

Filled postal code field with '123456' on #postal-code
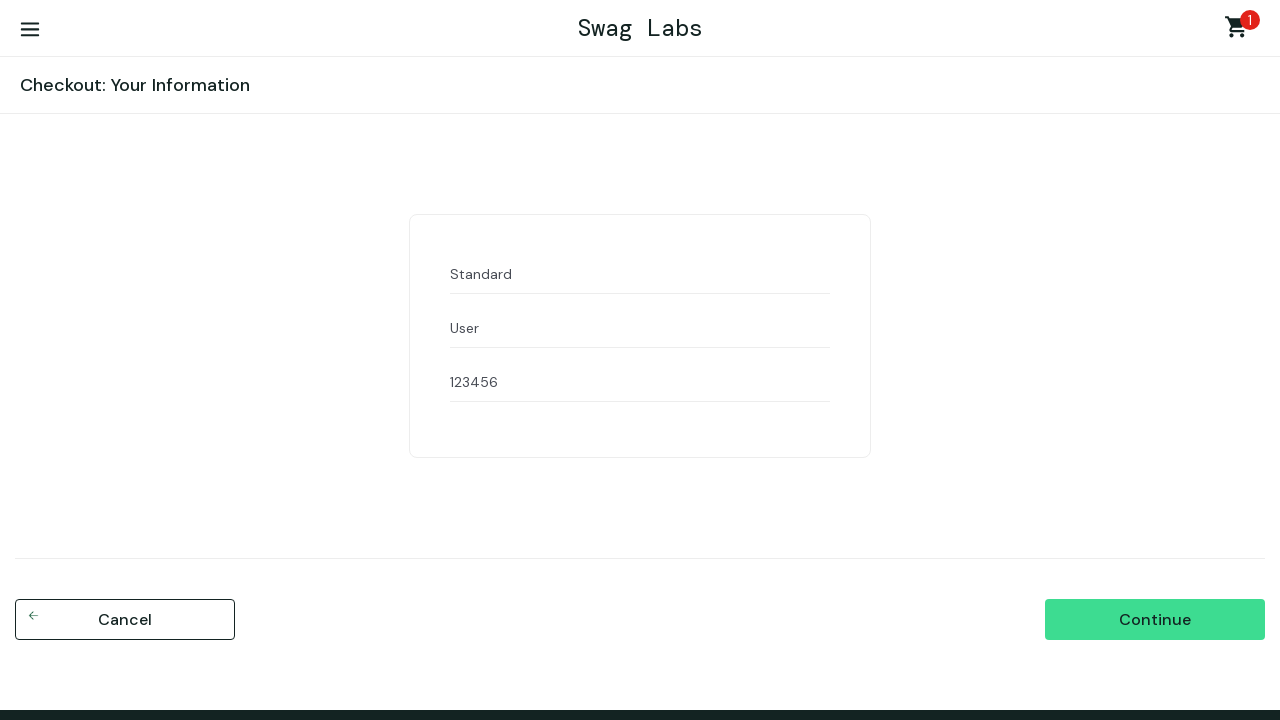

Clicked continue button to proceed to order summary at (1155, 620) on #continue
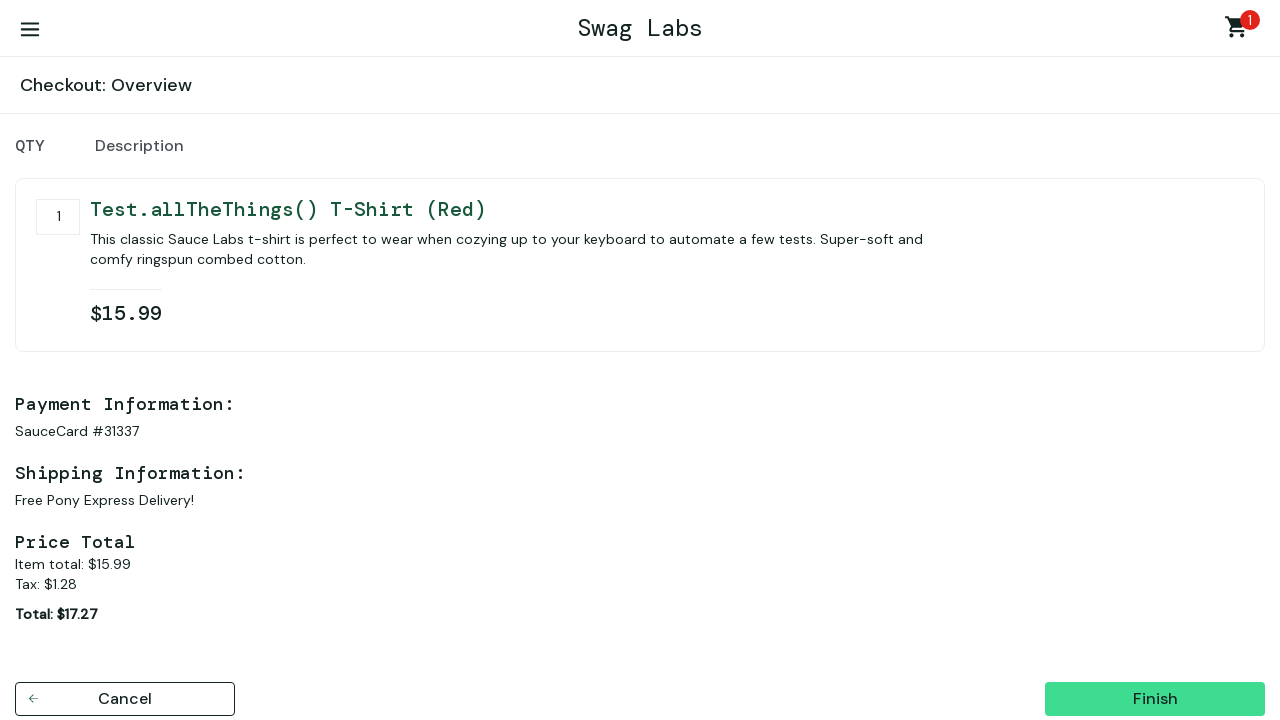

Clicked finish button to complete the order at (1155, 699) on #finish
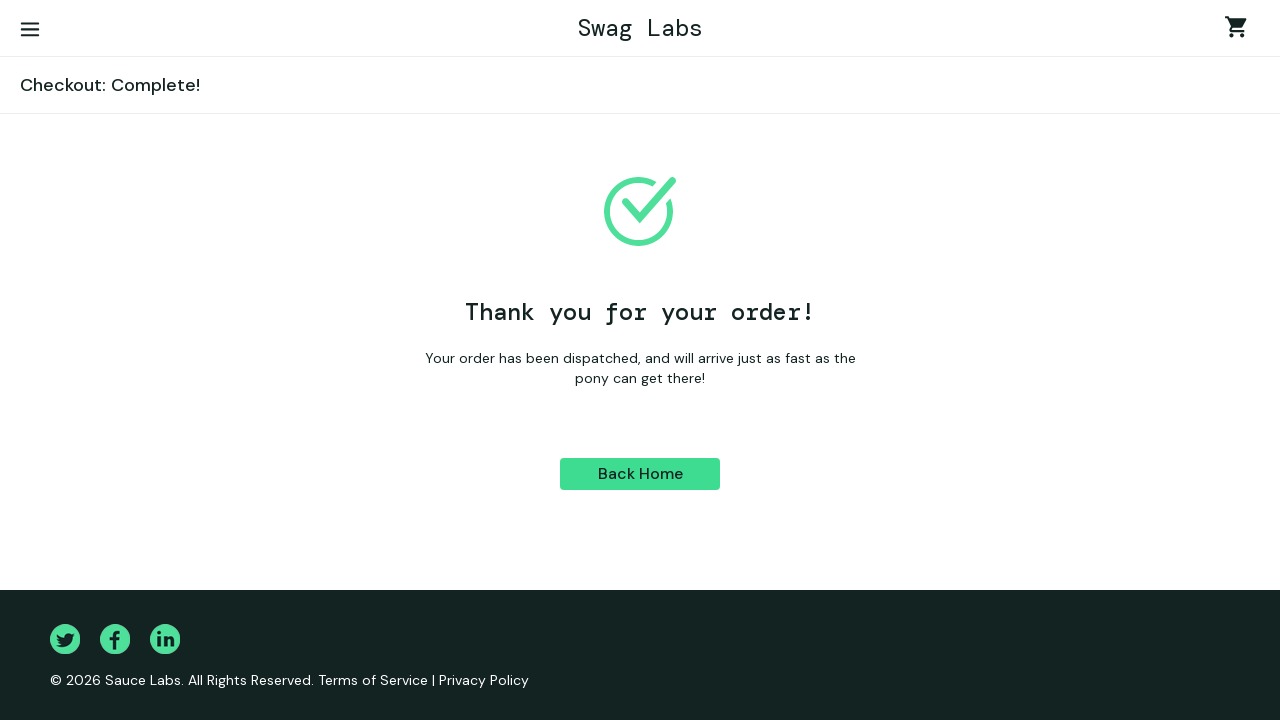

Order completion verified with 'THANK YOU FOR YOUR ORDER' message
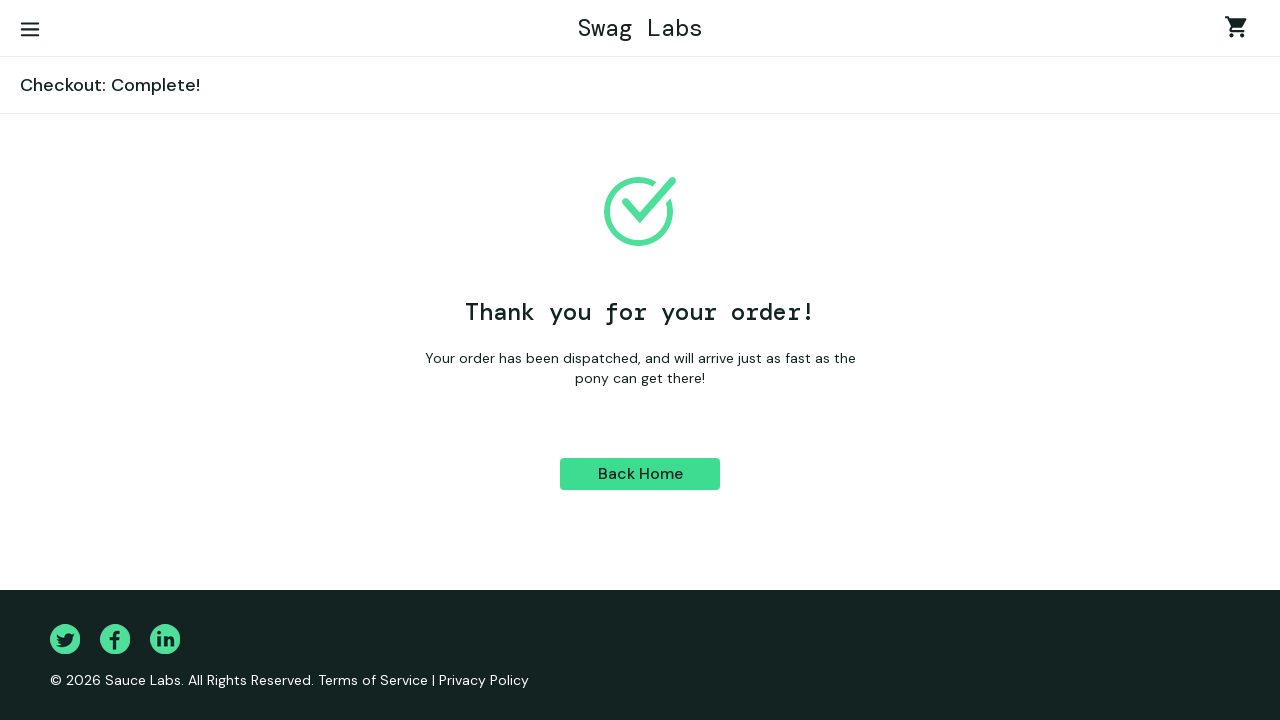

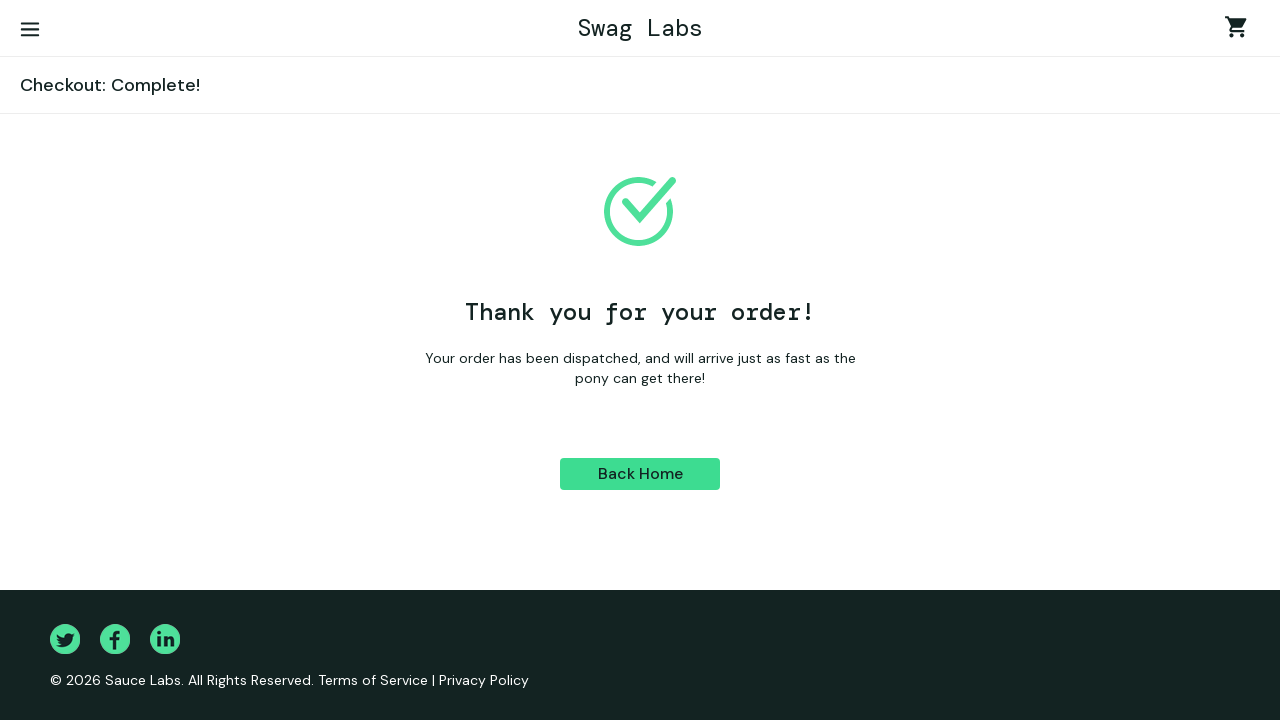